Tests the Kabum.com.br product search page by waiting for product cards to load, clicking on the first product card to view details, and then navigating to the next page of results.

Starting URL: https://www.kabum.com.br/busca/console

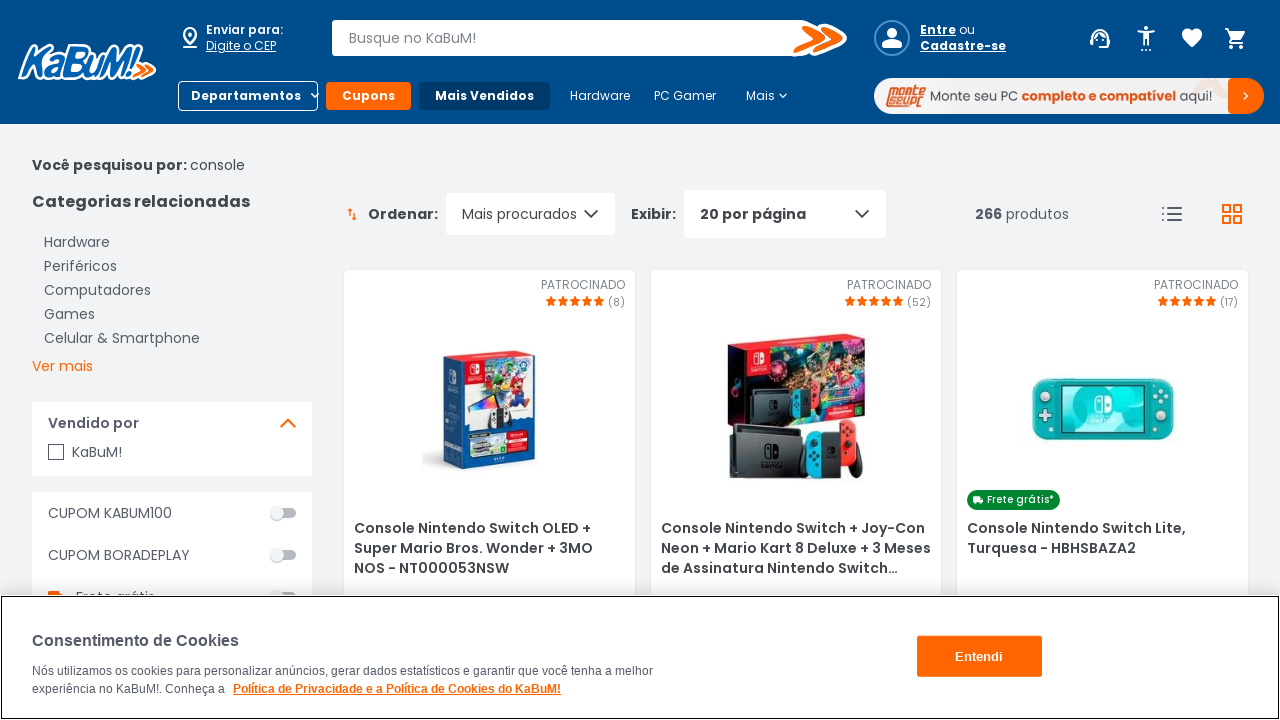

Product cards loaded on search results page
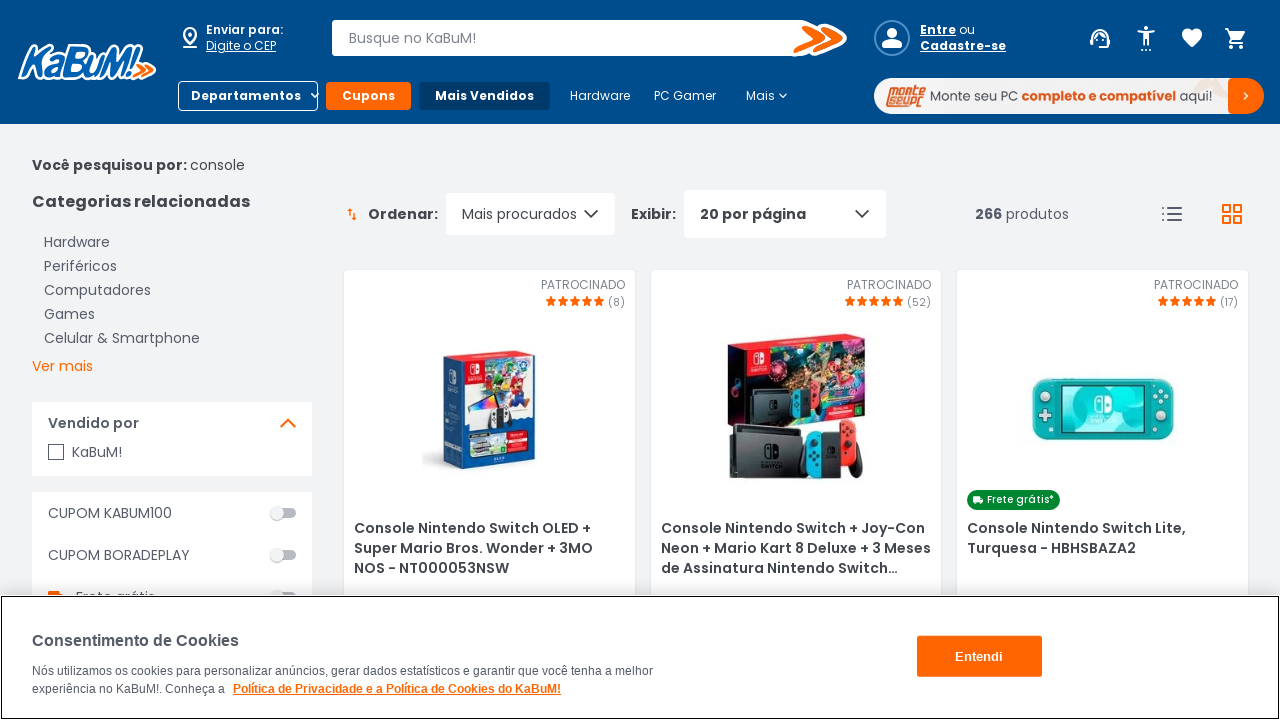

Located first product card
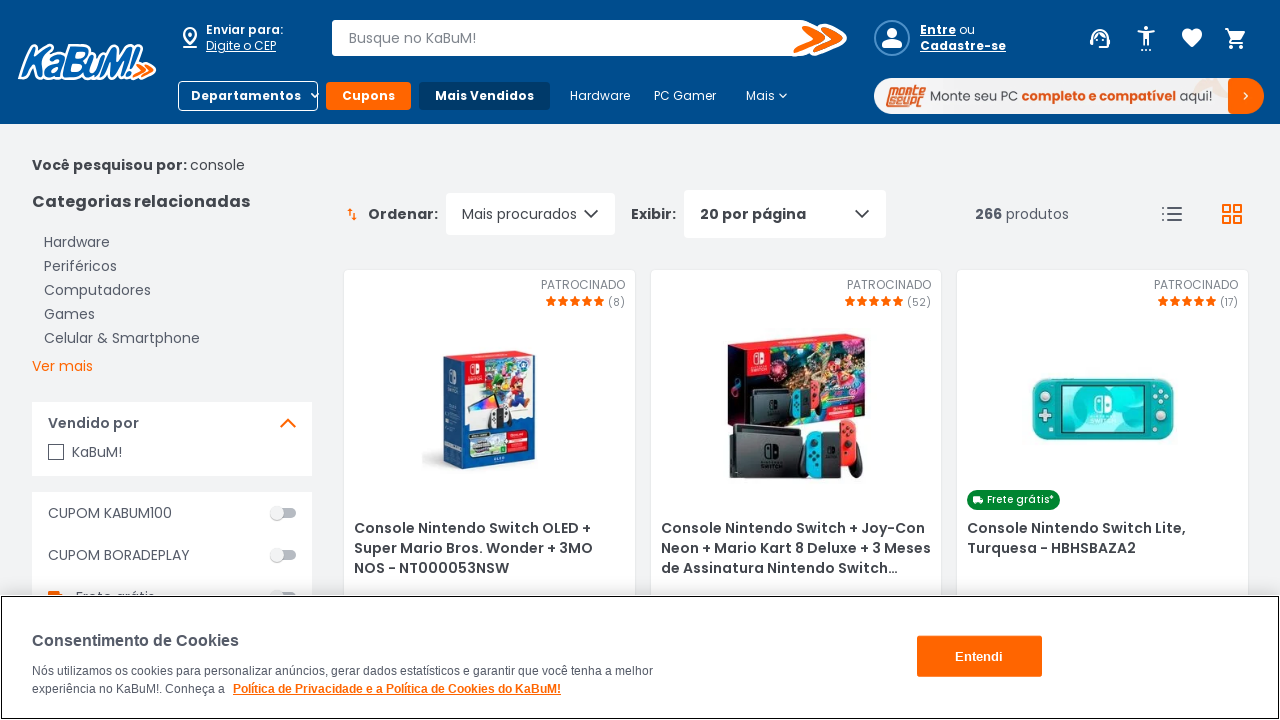

Scrolled first product card into view
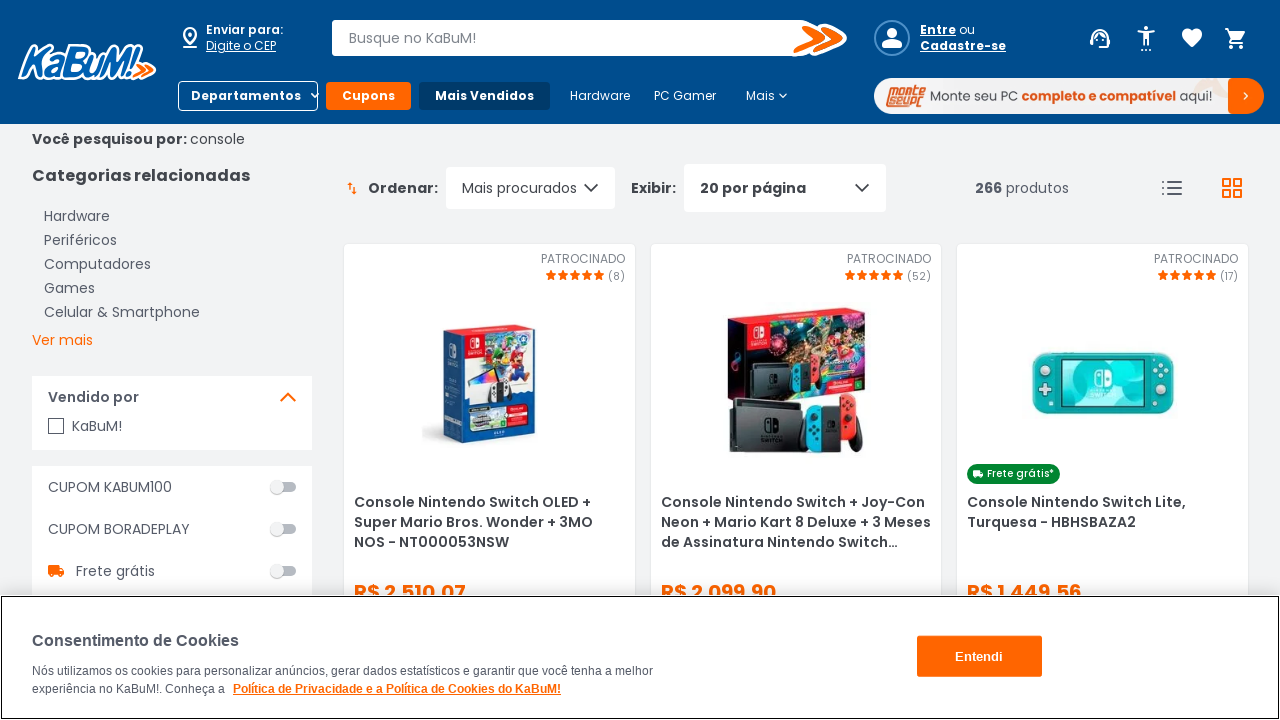

Clicked on first product card at (489, 483) on .productCard >> nth=0
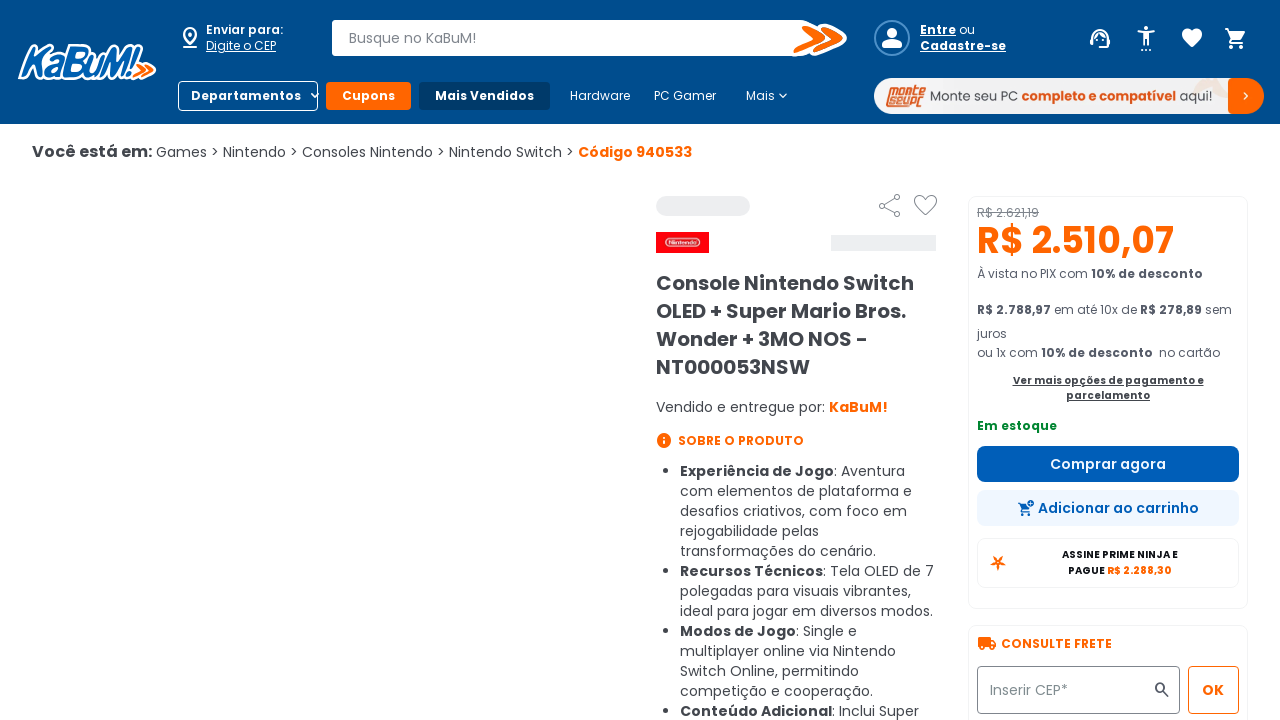

Waited for product detail page to load
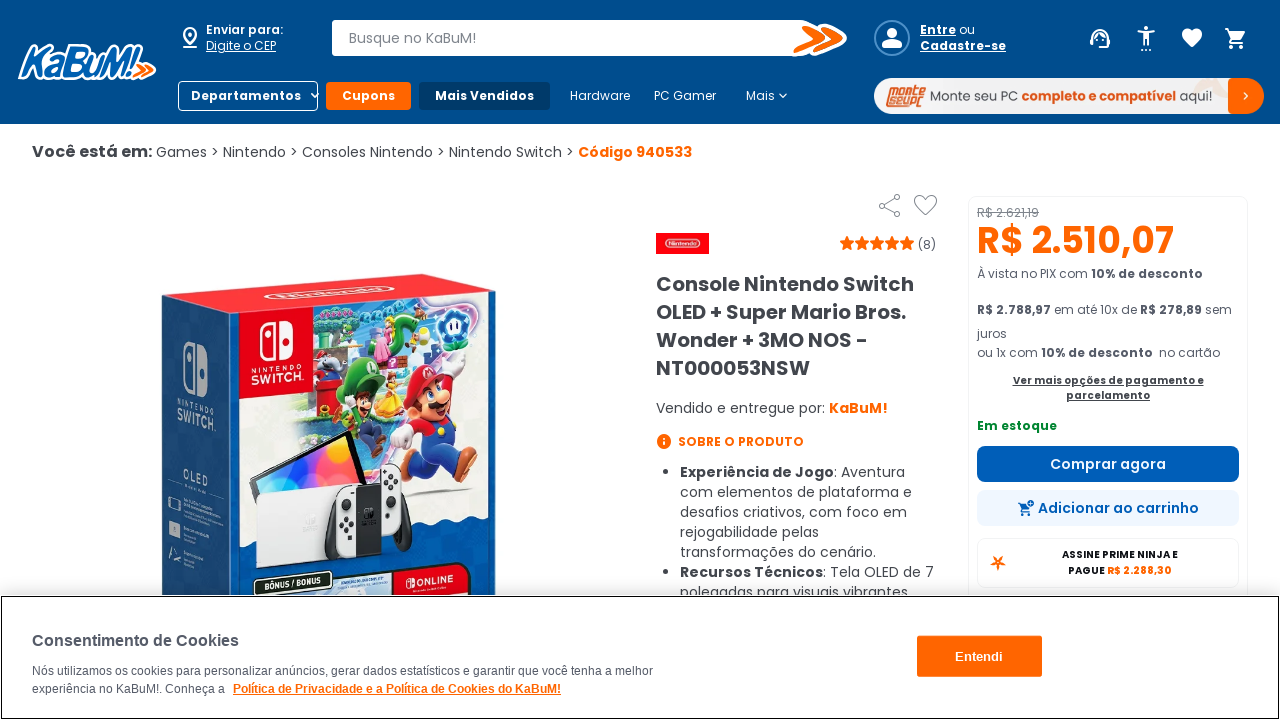

Navigated back to search results page
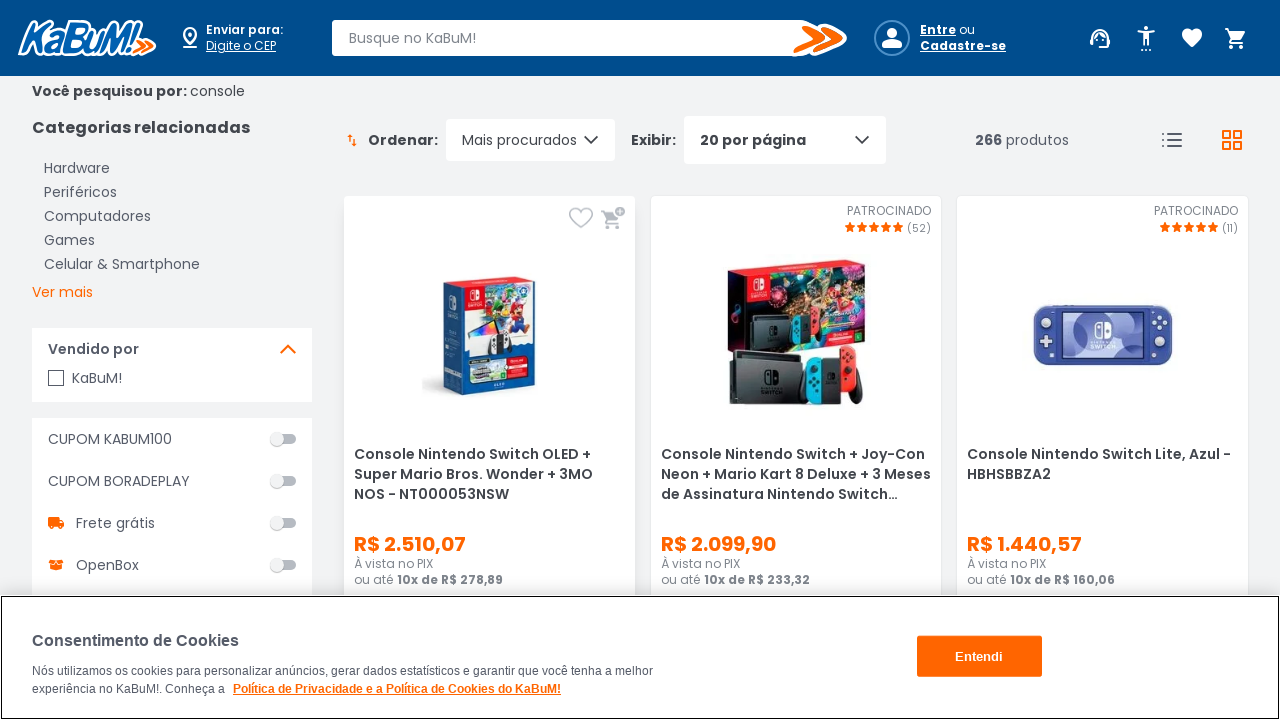

Product cards reloaded on search results page
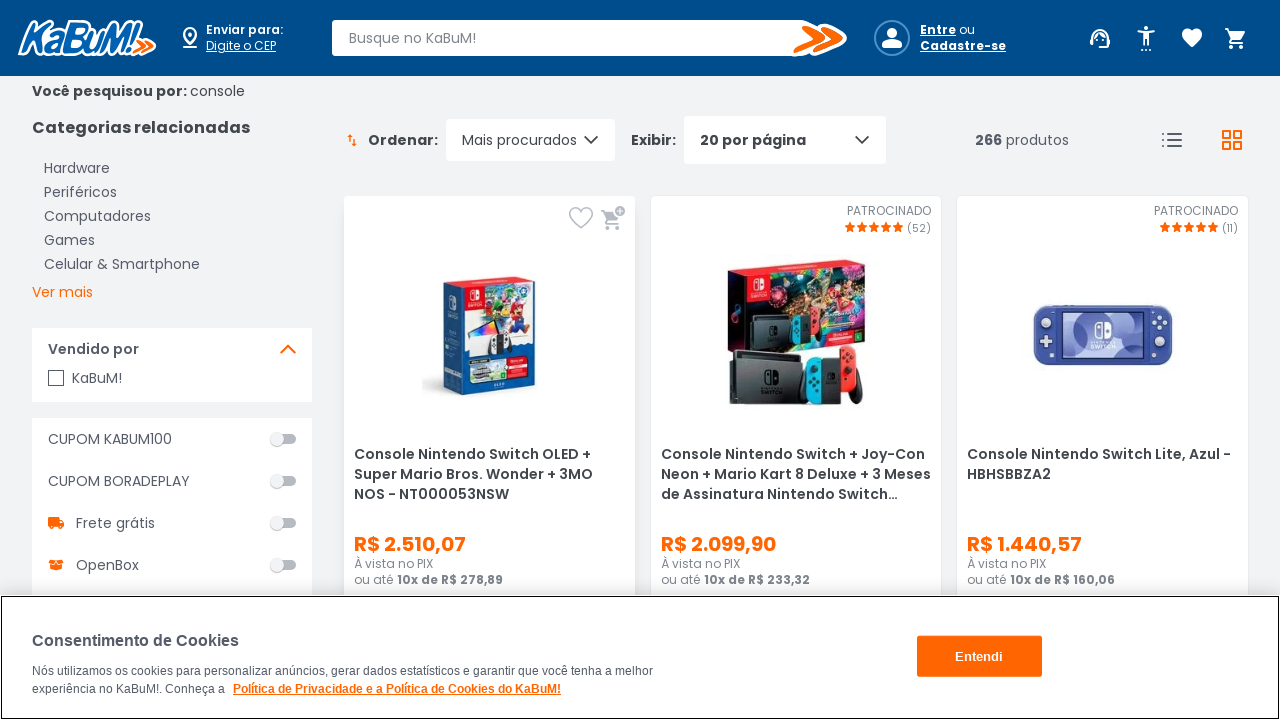

Scrolled to bottom of page to load all products
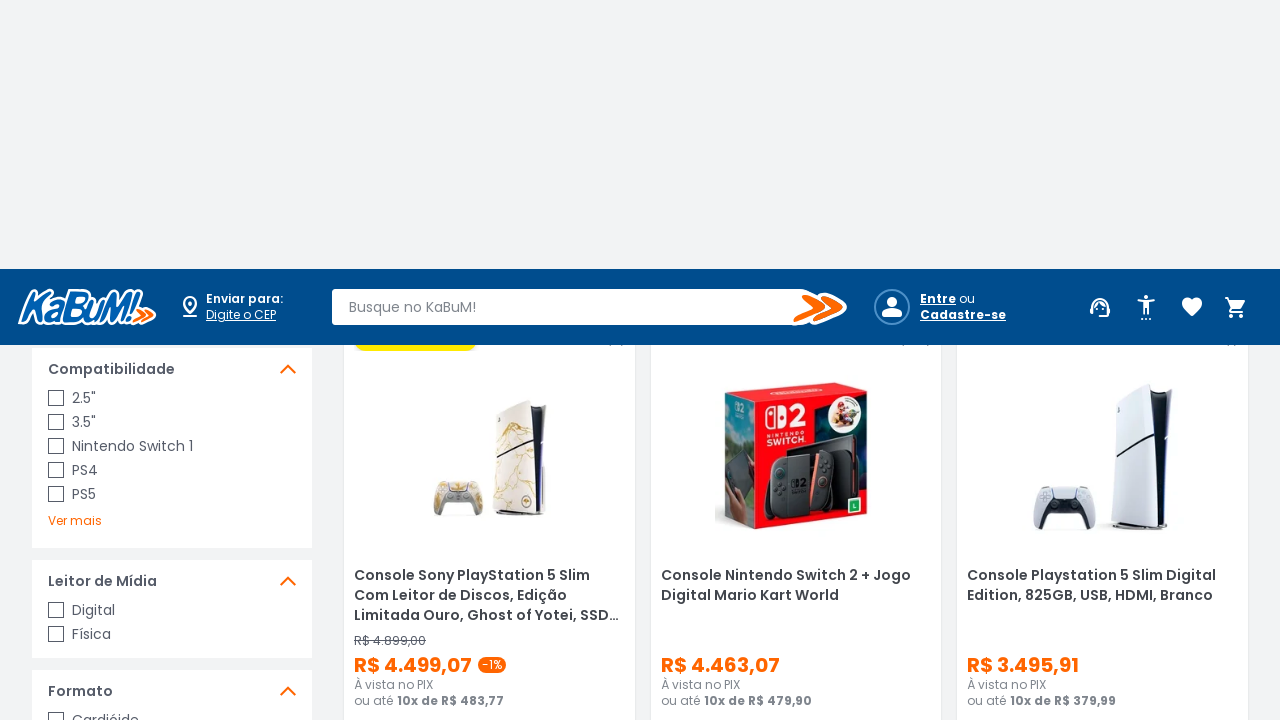

Located next page link
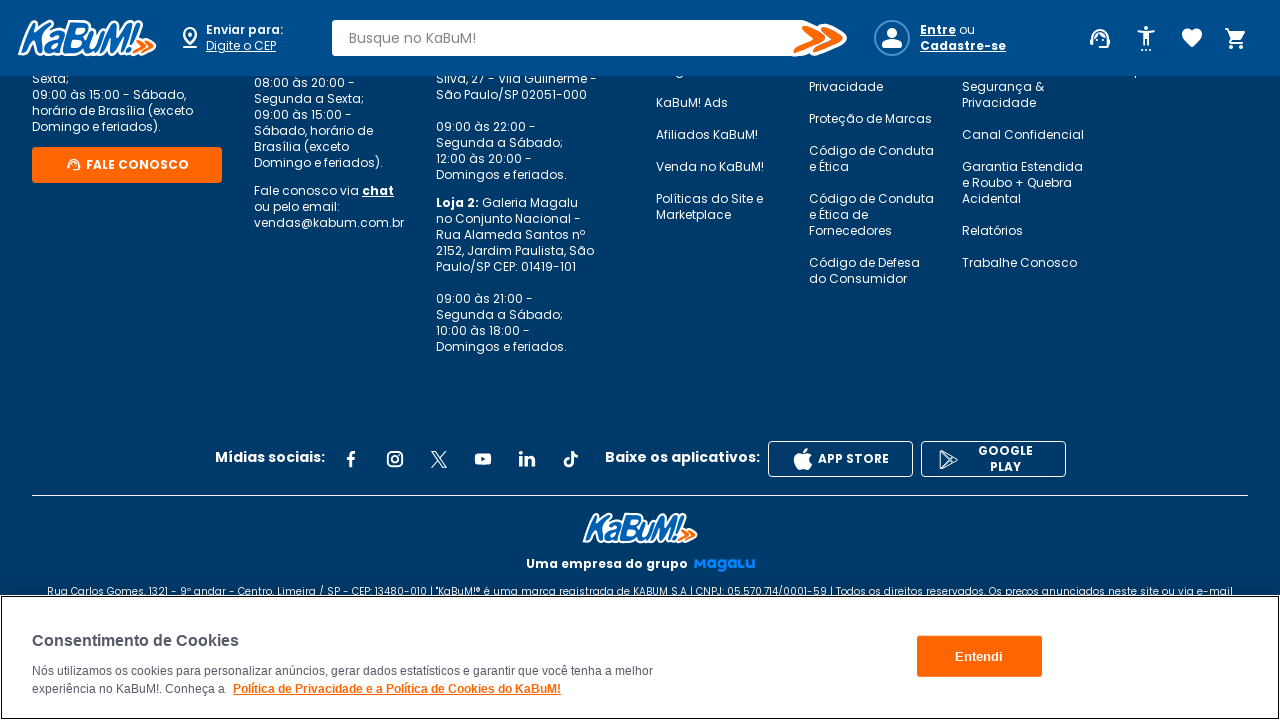

Scrolled next page link into view
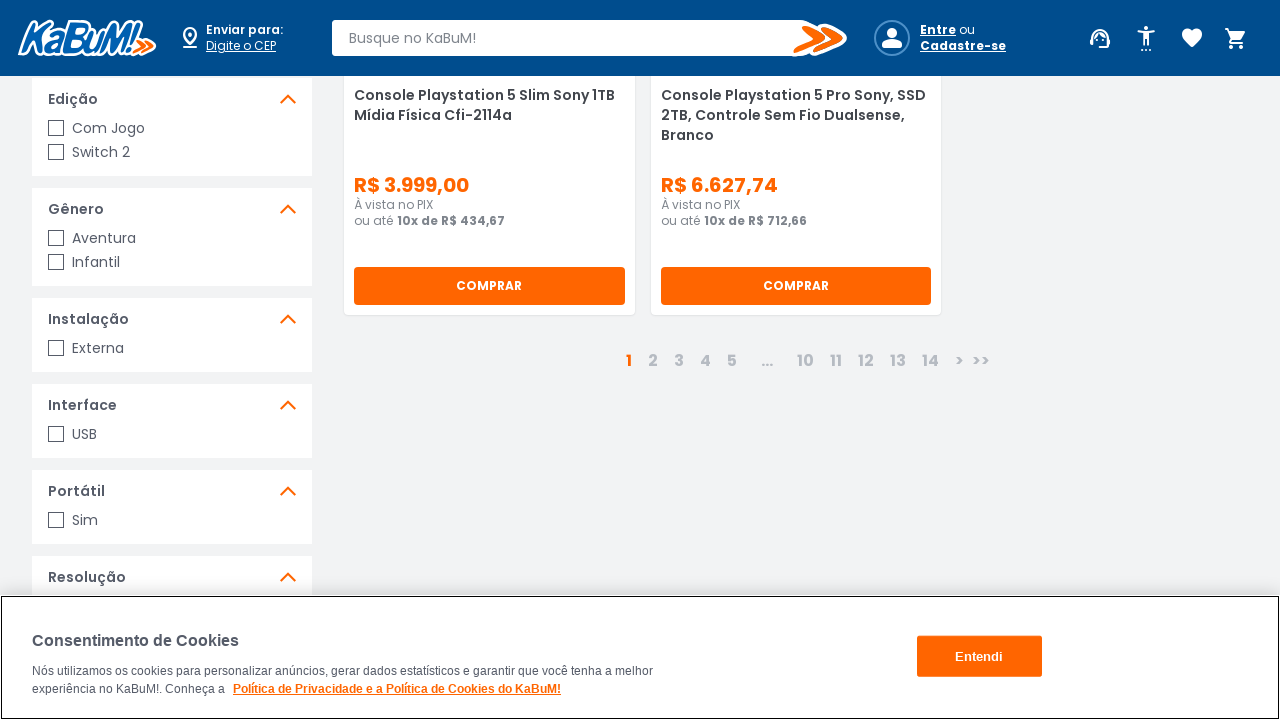

Clicked next page link at (960, 360) on .nextLink
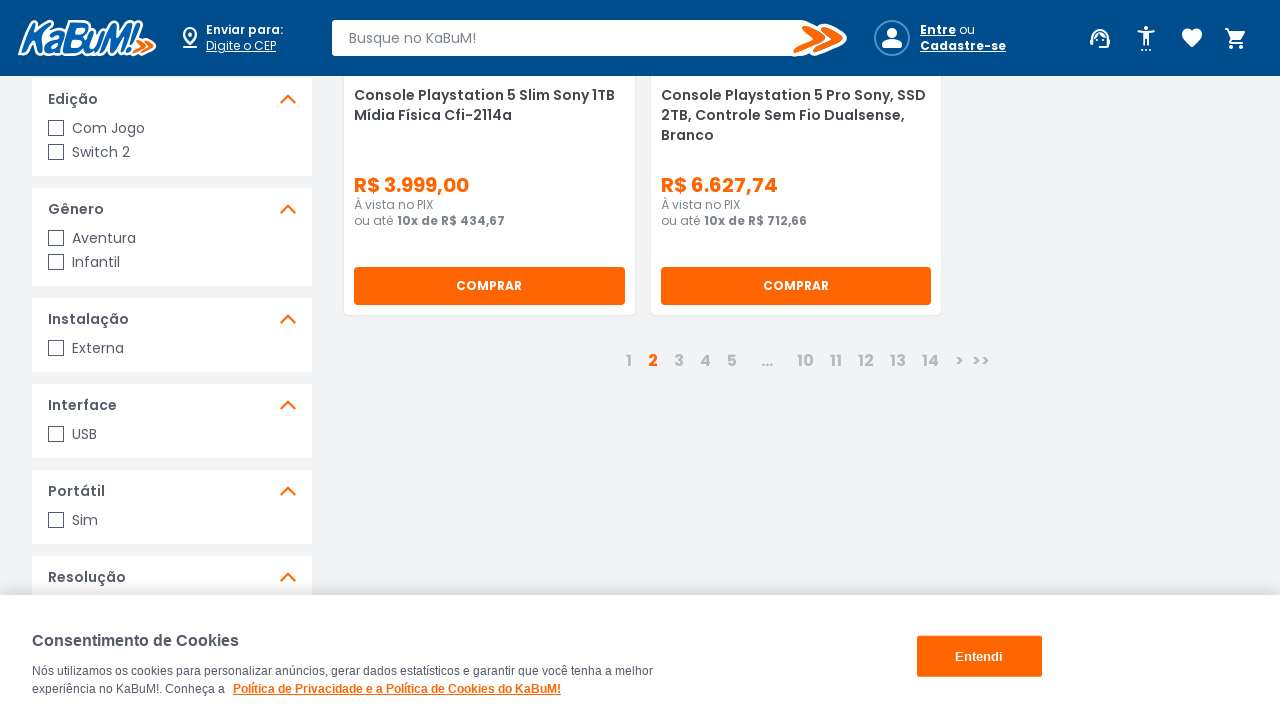

Product cards loaded on next page of results
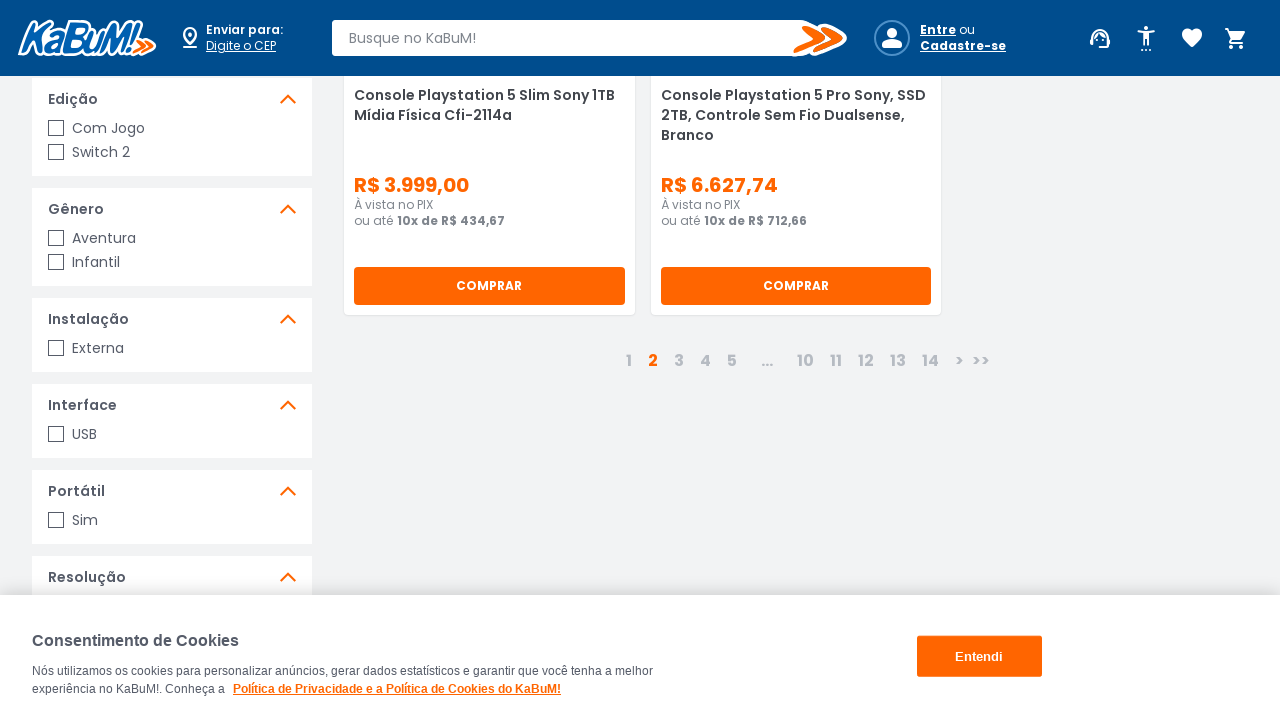

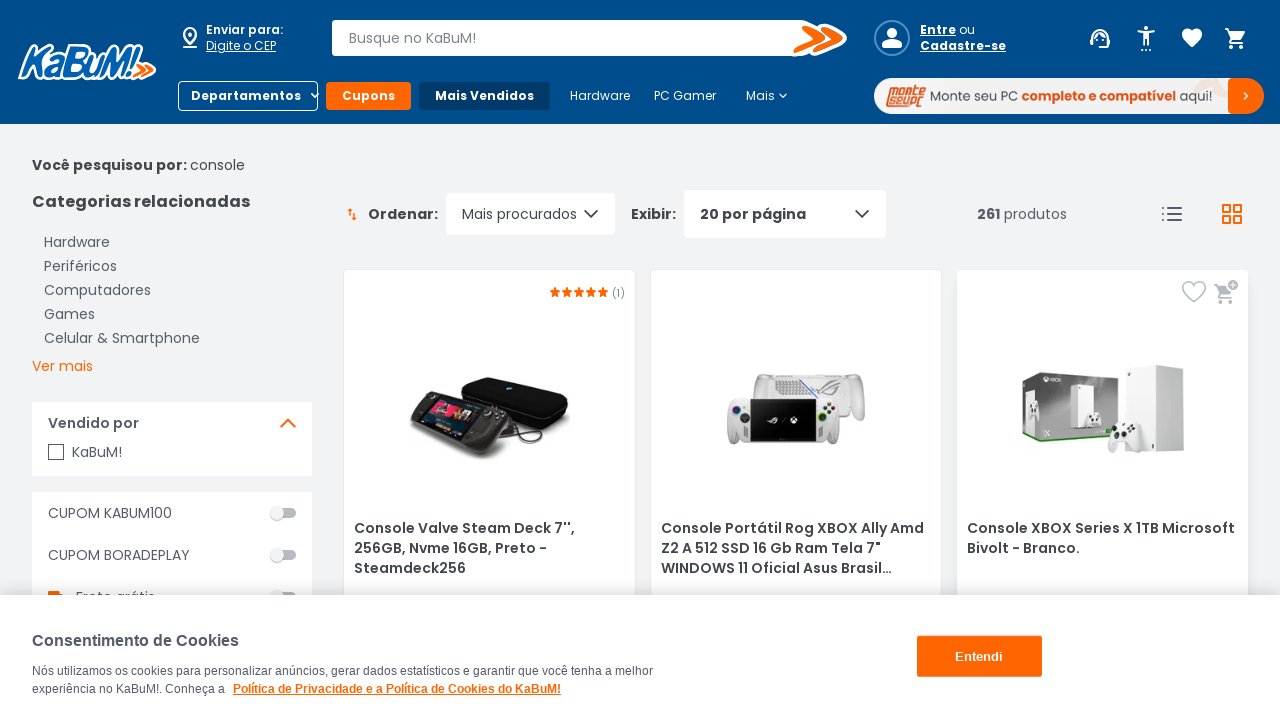